Tests navigation to Blog page by clicking the Blog link in the footer

Starting URL: https://www.crocoder.dev

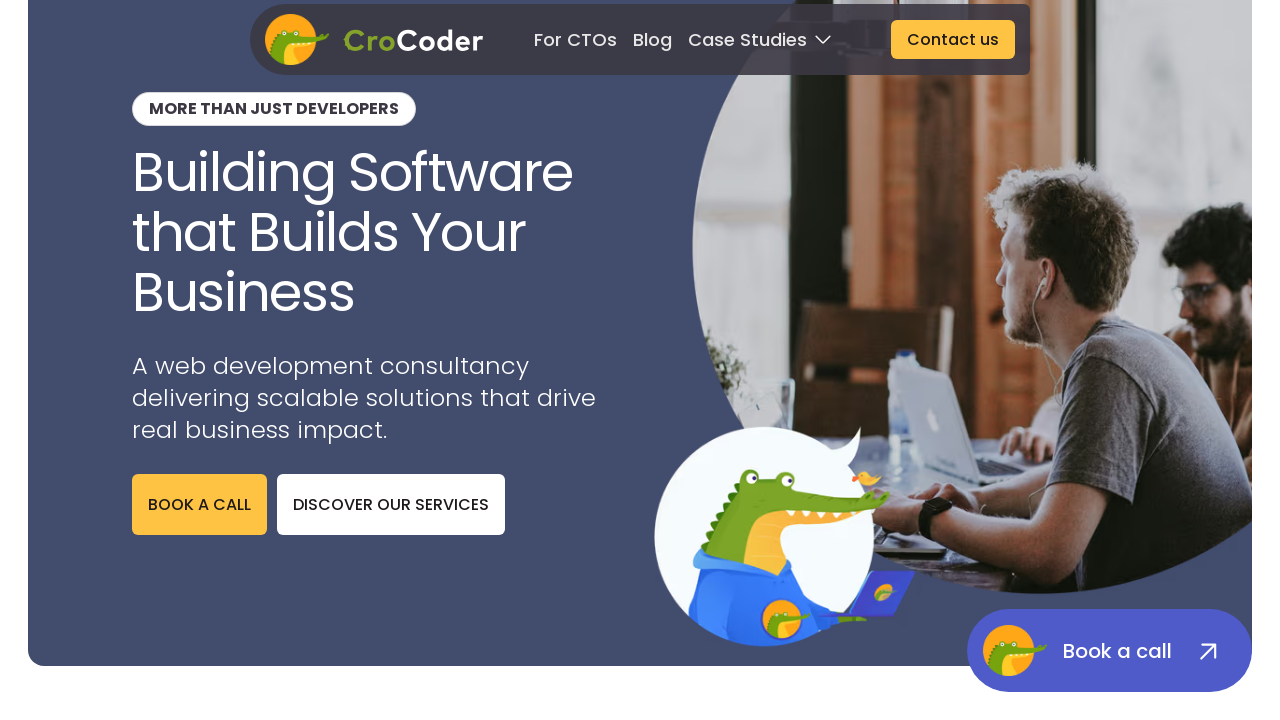

Clicked Blog link in footer at (825, 471) on footer >> text=Blog
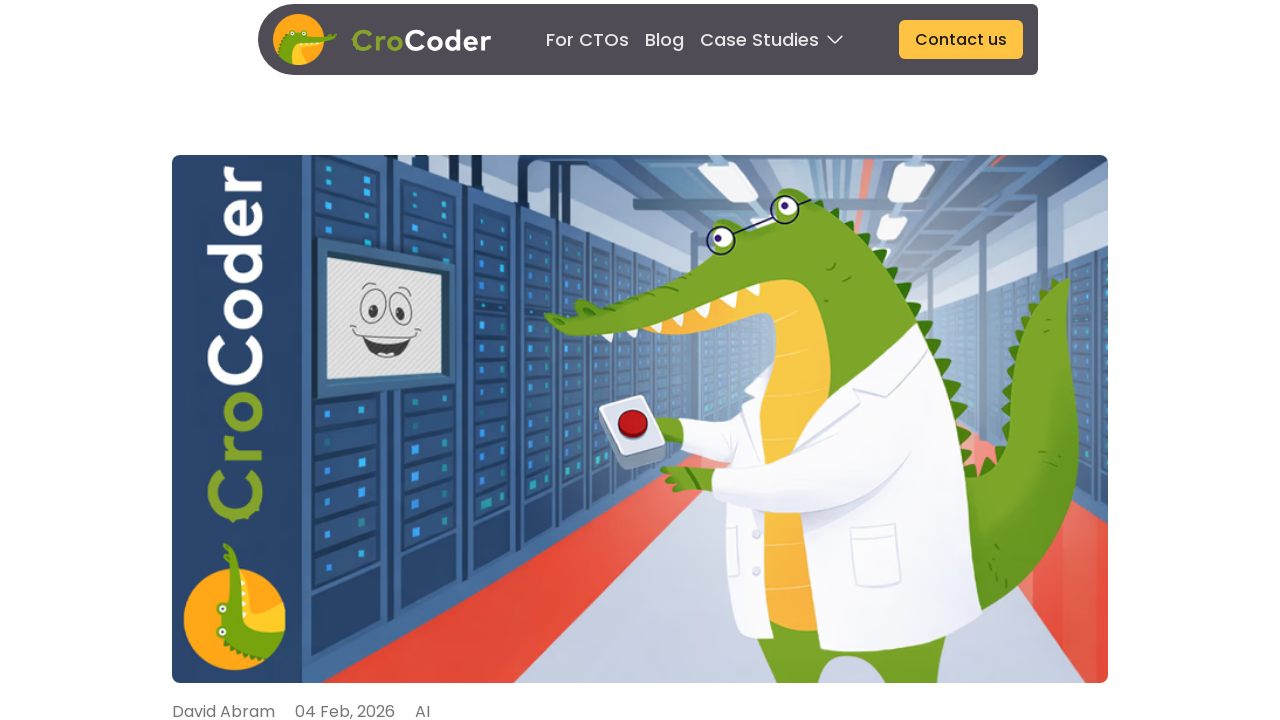

Navigated to Blog page successfully
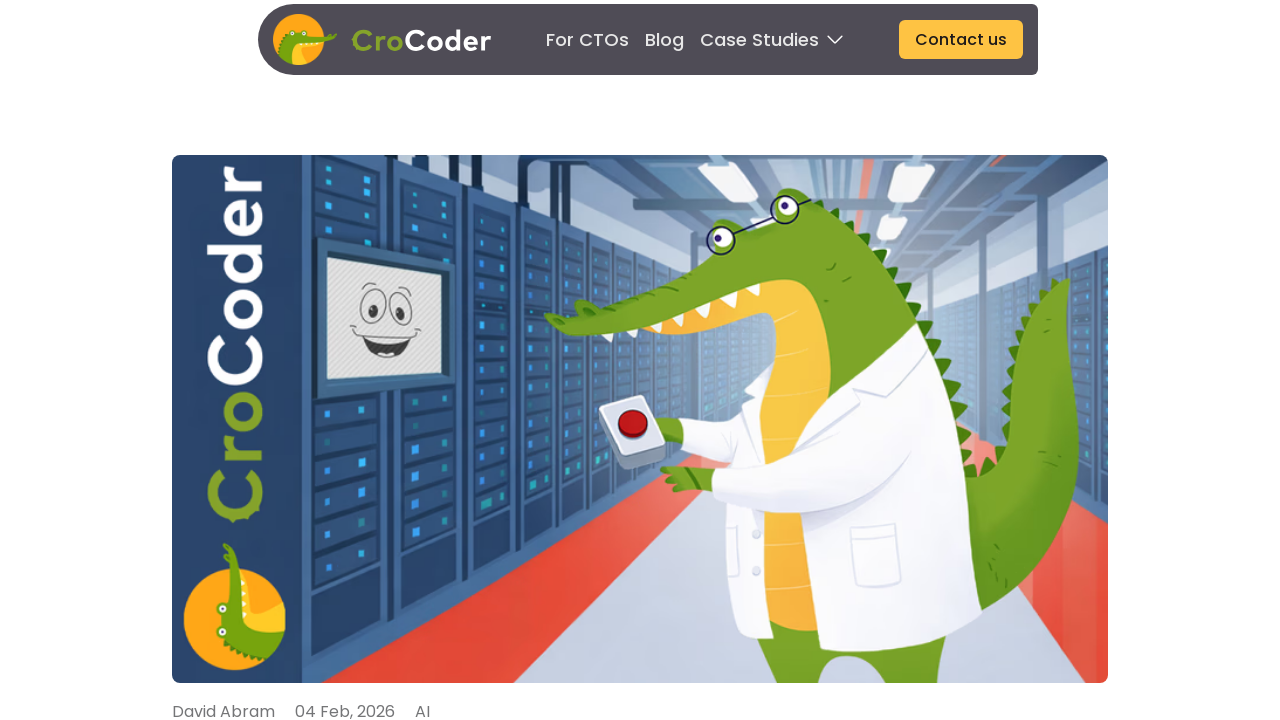

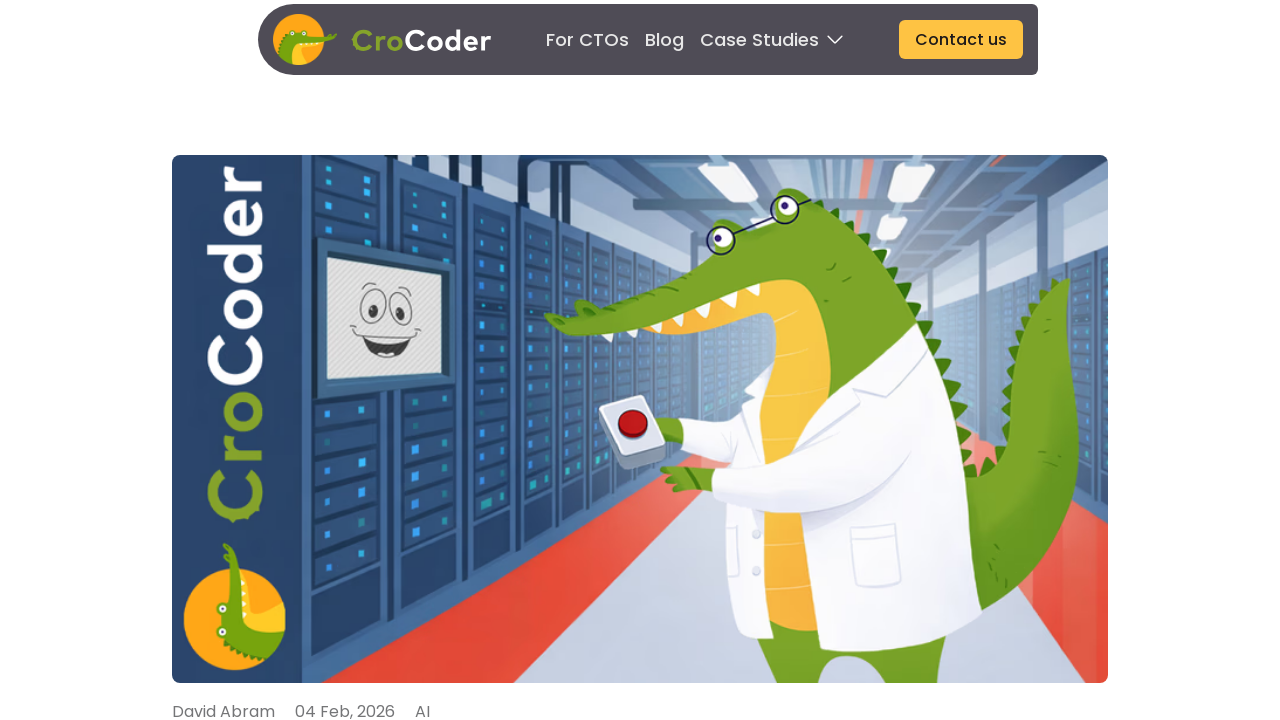